Navigates to the Maharashtra government website and verifies that anchor links are present on the page

Starting URL: https://www.maharashtra.gov.in/

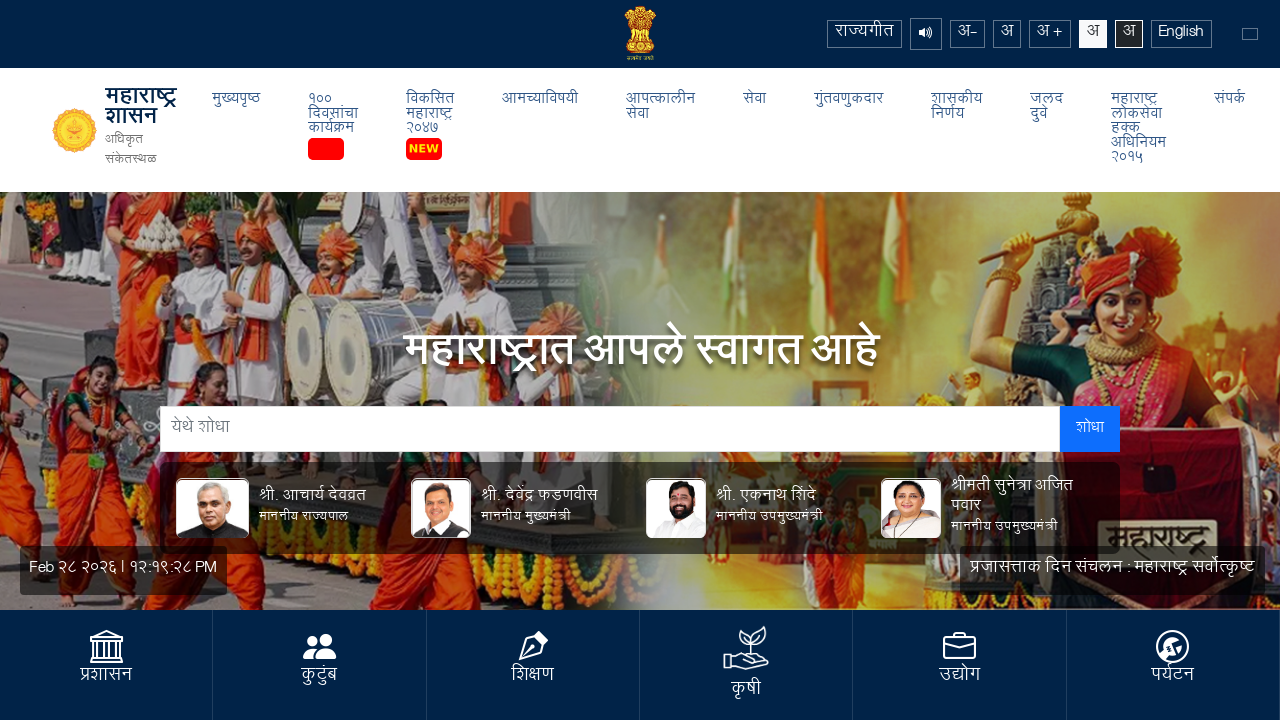

Waited for anchor links to load on Maharashtra government website
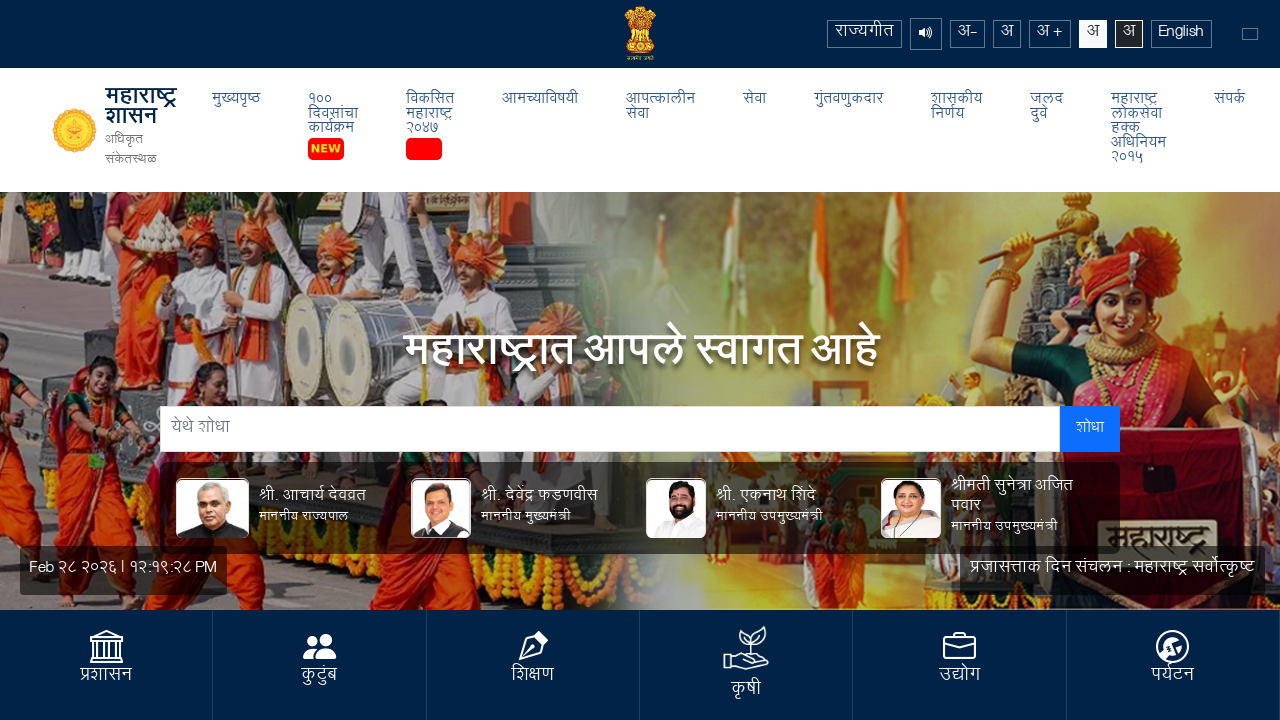

Located all anchor links on the page
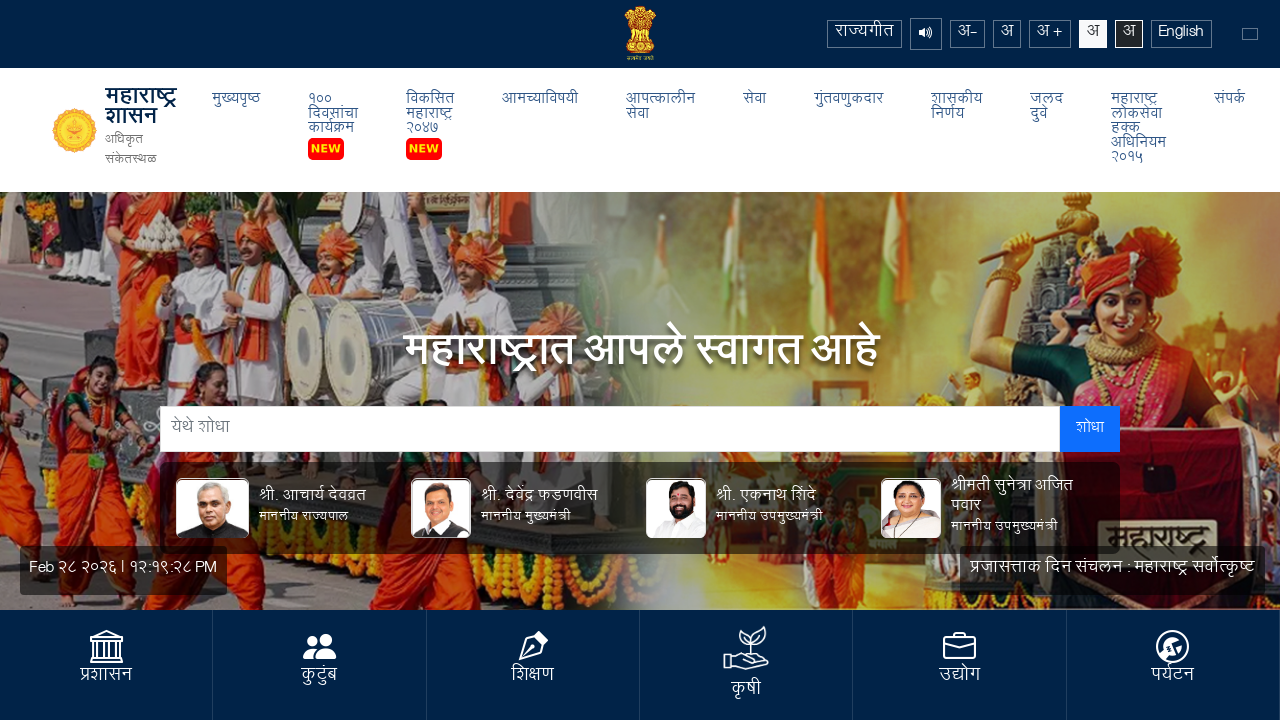

Verified that 650 anchor links are present on the page
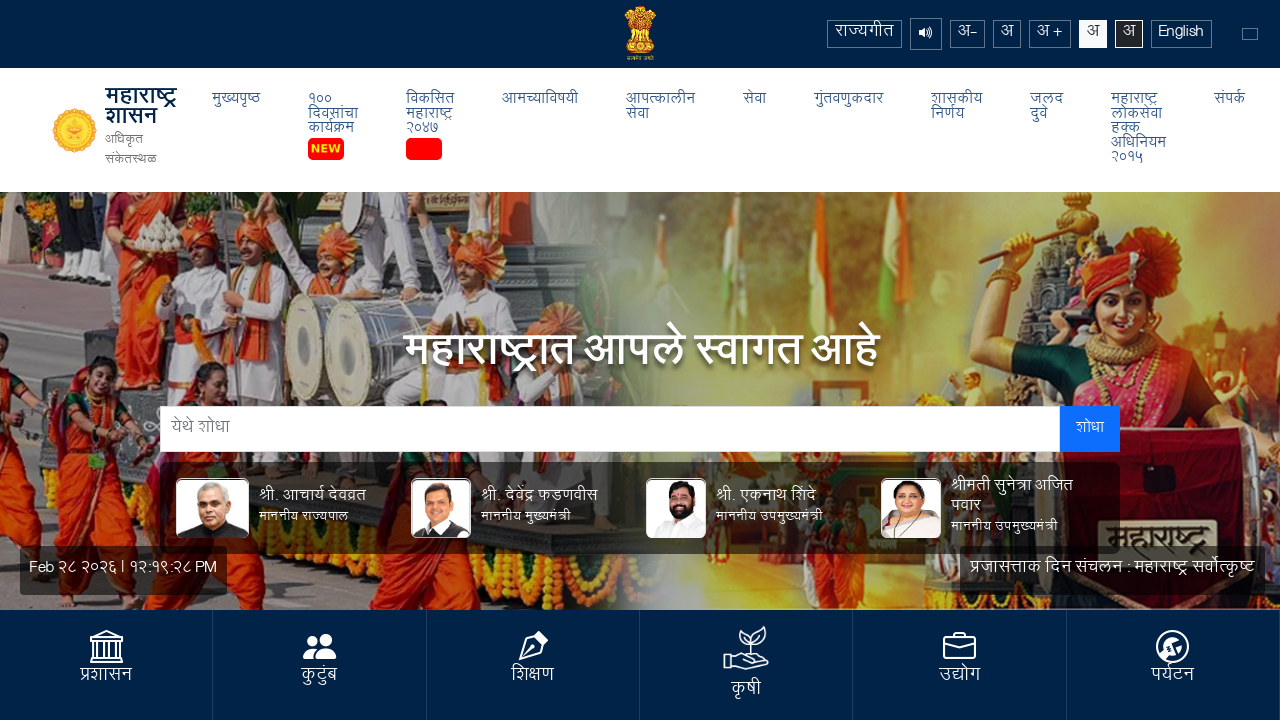

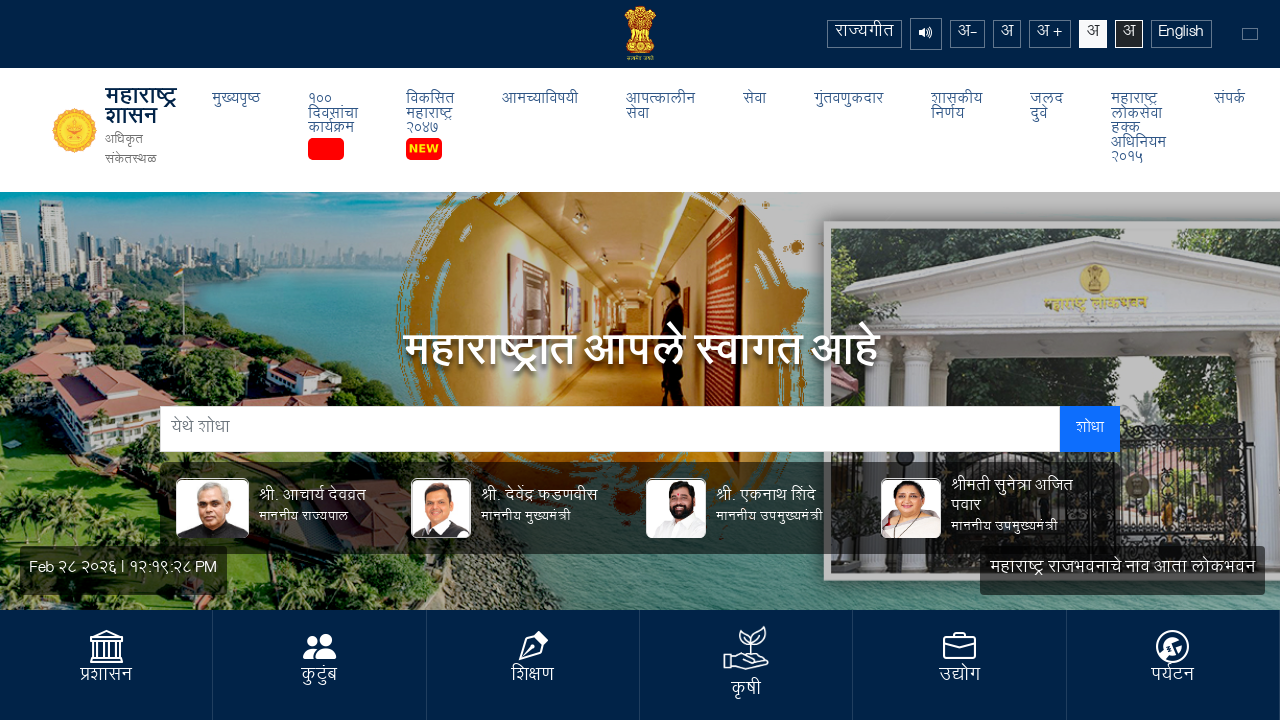